Tests that the complete all checkbox state updates correctly when individual items are completed or cleared.

Starting URL: https://demo.playwright.dev/todomvc

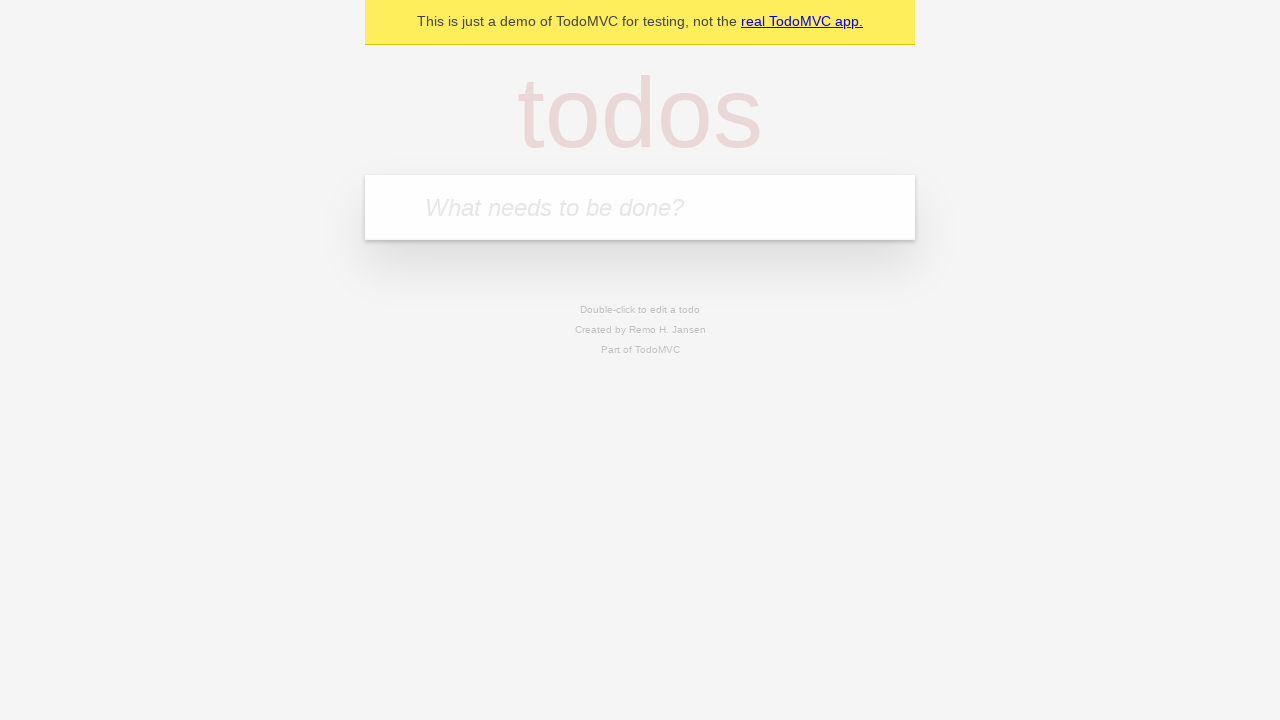

Filled todo input with 'buy some cheese' on internal:attr=[placeholder="What needs to be done?"i]
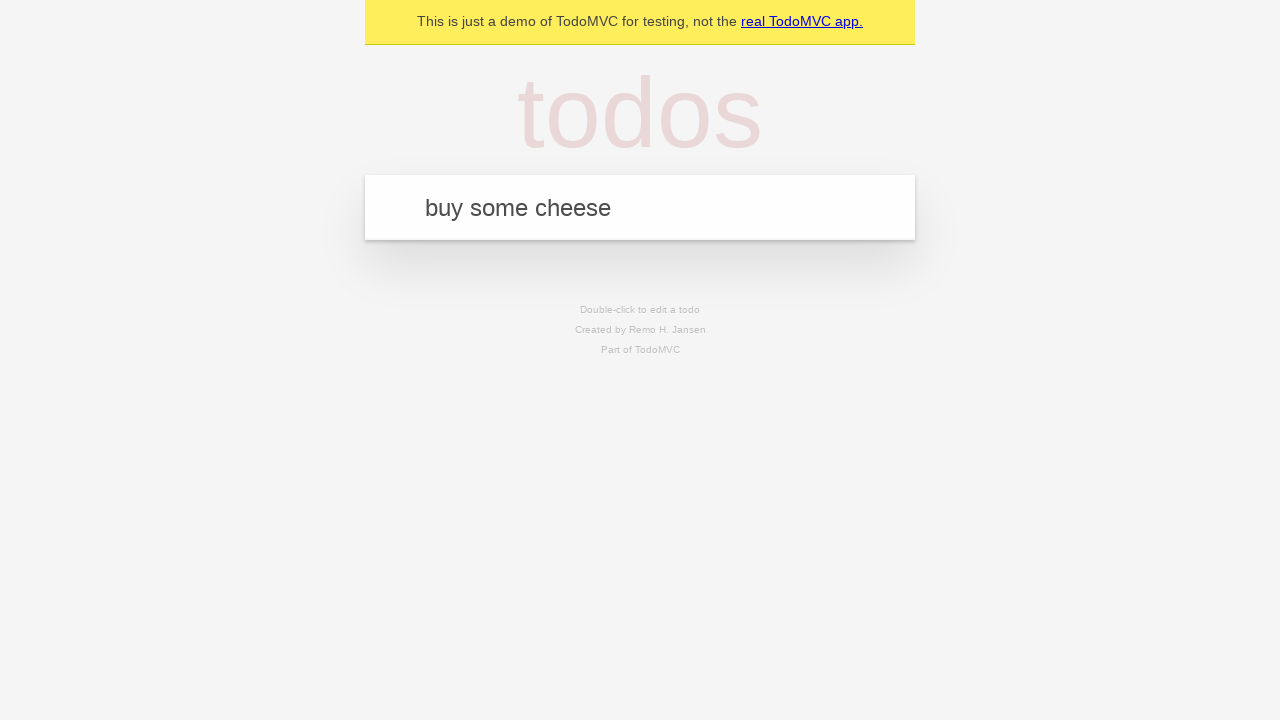

Pressed Enter to add first todo item on internal:attr=[placeholder="What needs to be done?"i]
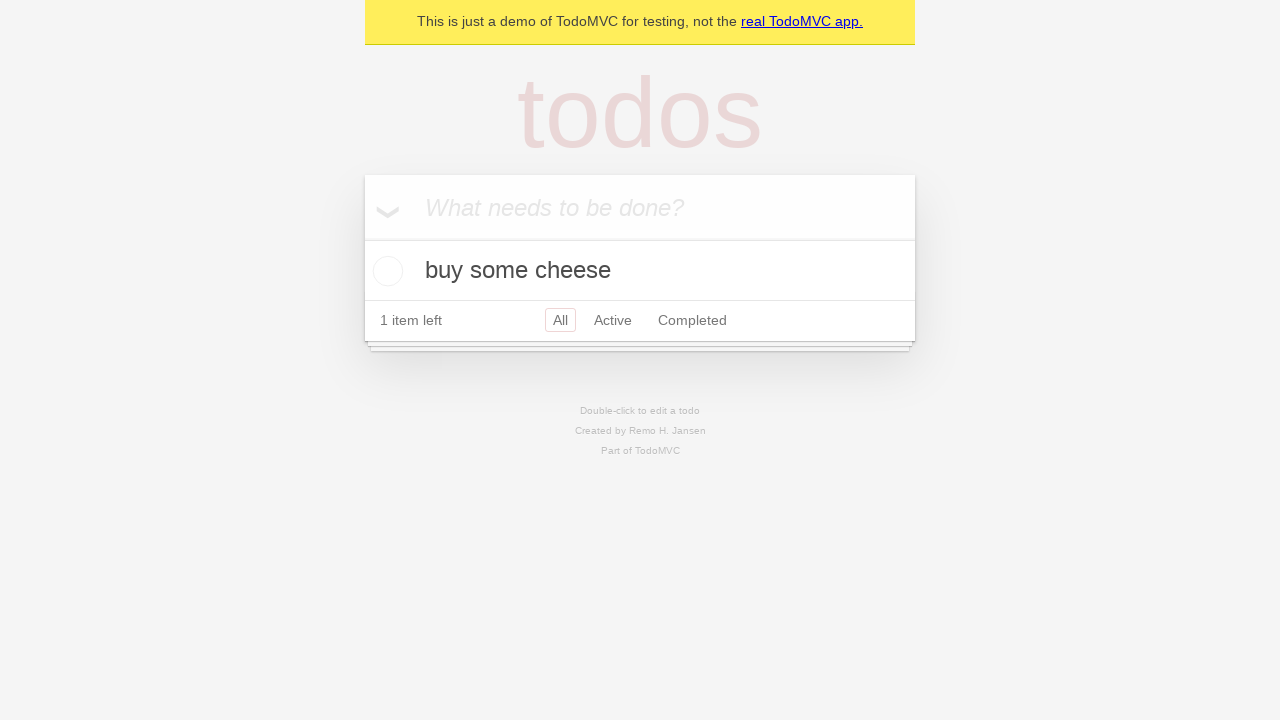

Filled todo input with 'feed the cat' on internal:attr=[placeholder="What needs to be done?"i]
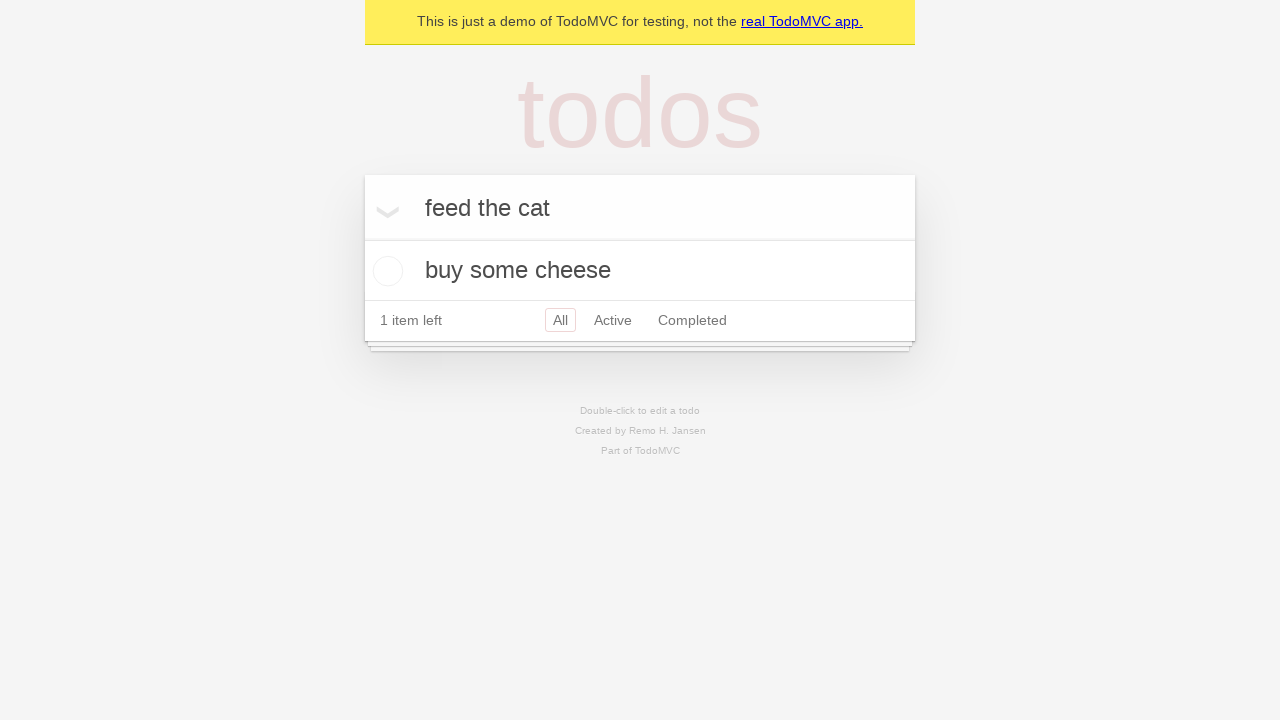

Pressed Enter to add second todo item on internal:attr=[placeholder="What needs to be done?"i]
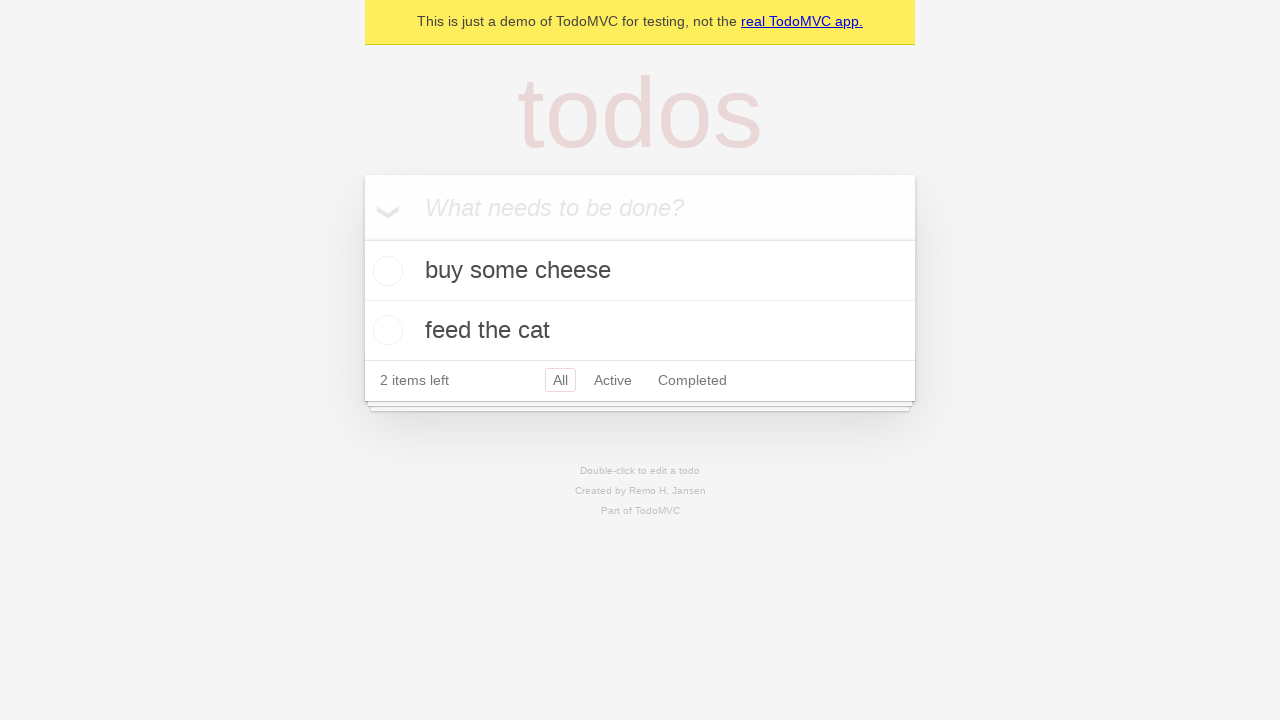

Filled todo input with 'book a doctors appointment' on internal:attr=[placeholder="What needs to be done?"i]
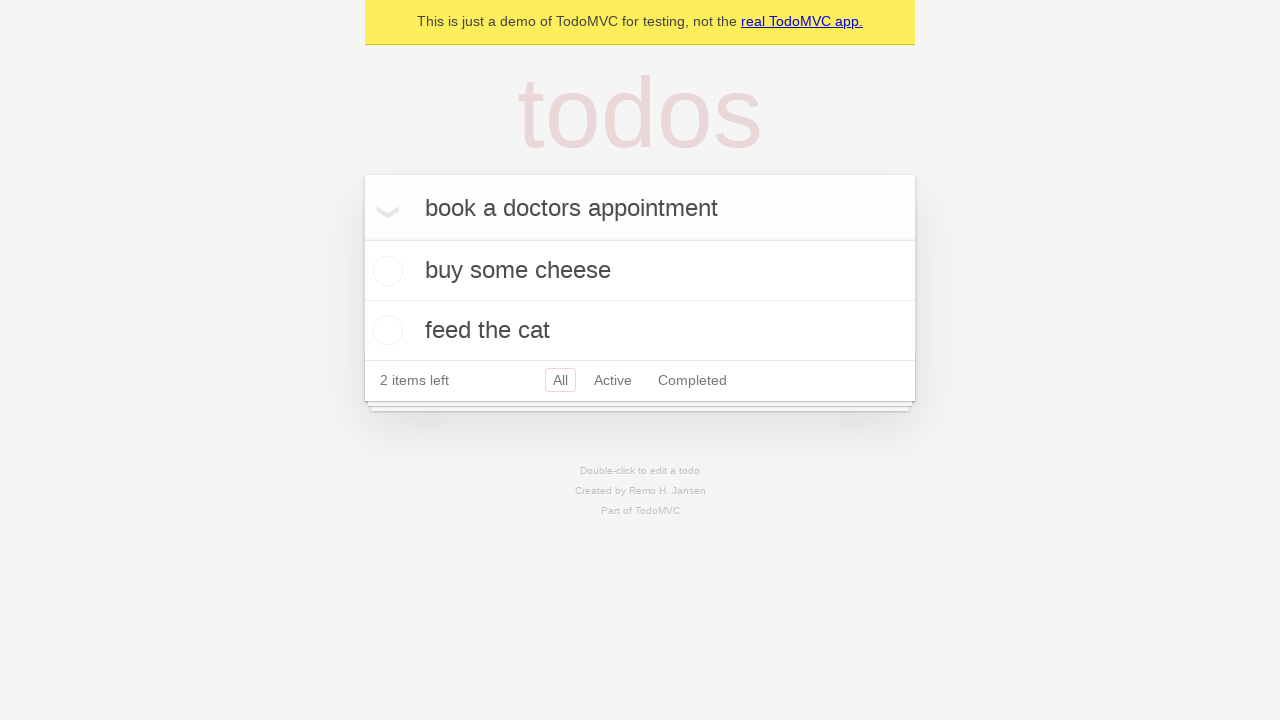

Pressed Enter to add third todo item on internal:attr=[placeholder="What needs to be done?"i]
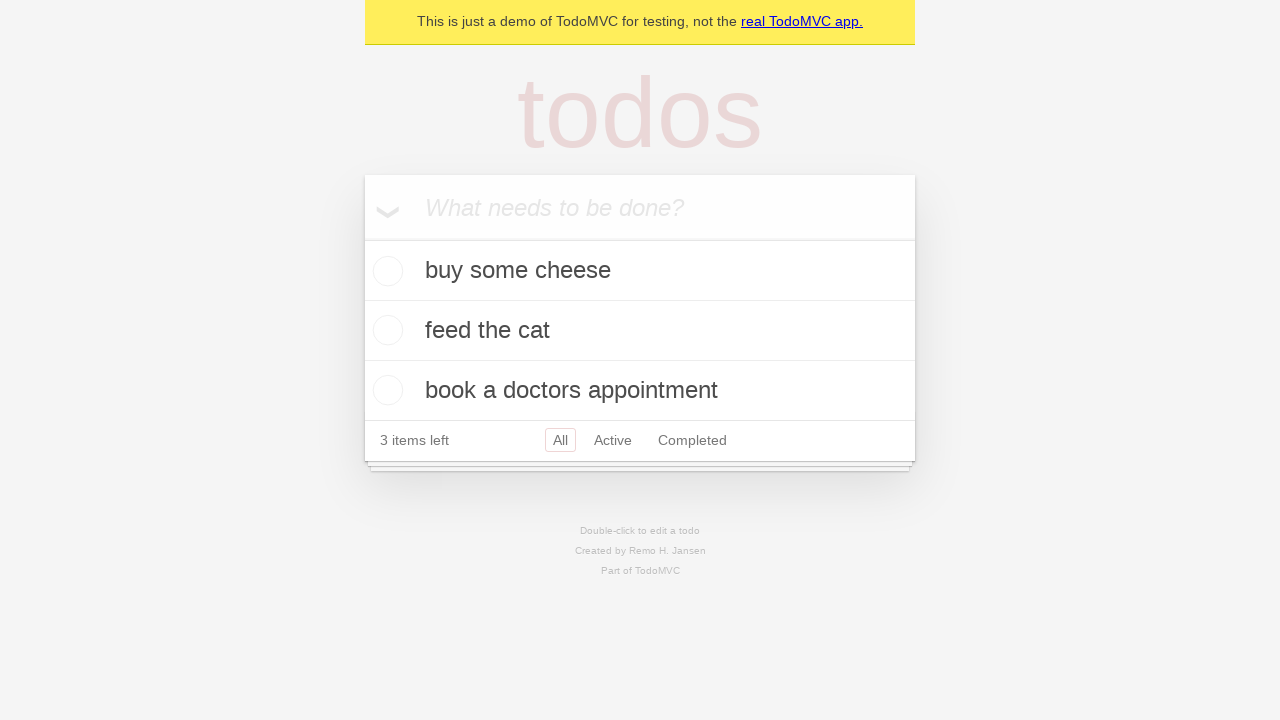

Checked 'Mark all as complete' checkbox at (362, 238) on internal:label="Mark all as complete"i
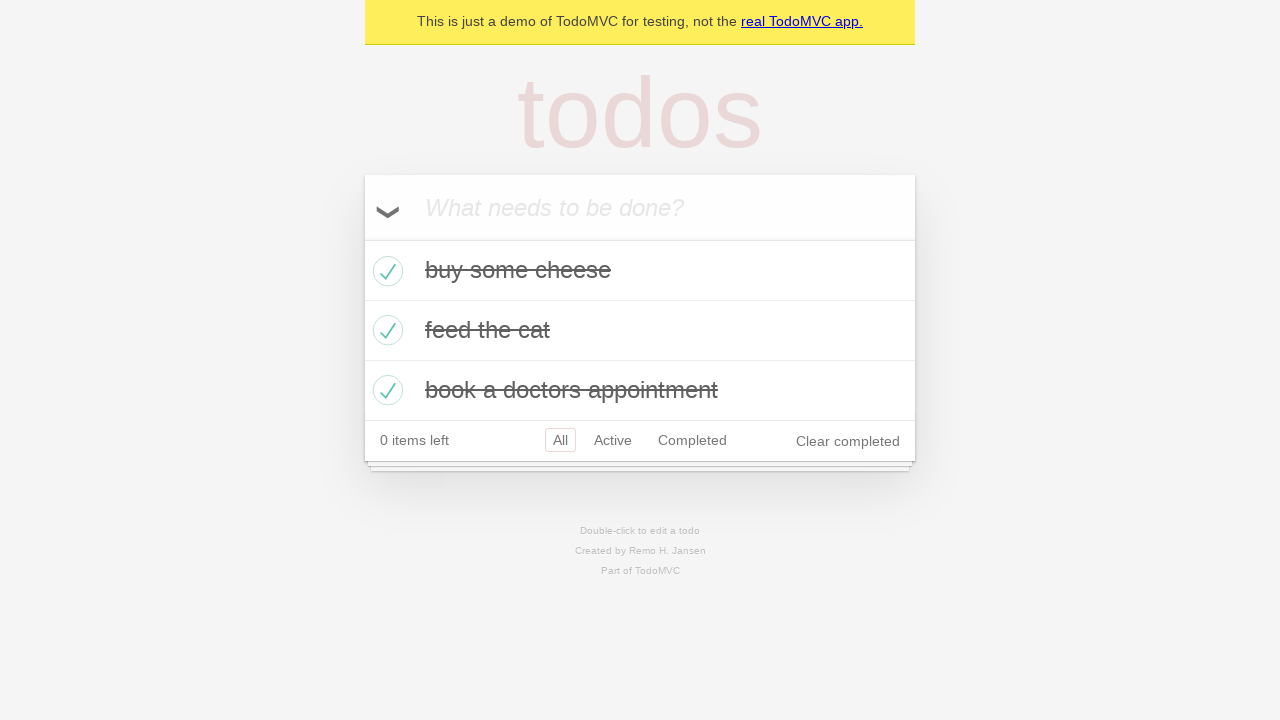

Unchecked the first todo item checkbox at (385, 271) on internal:testid=[data-testid="todo-item"s] >> nth=0 >> internal:role=checkbox
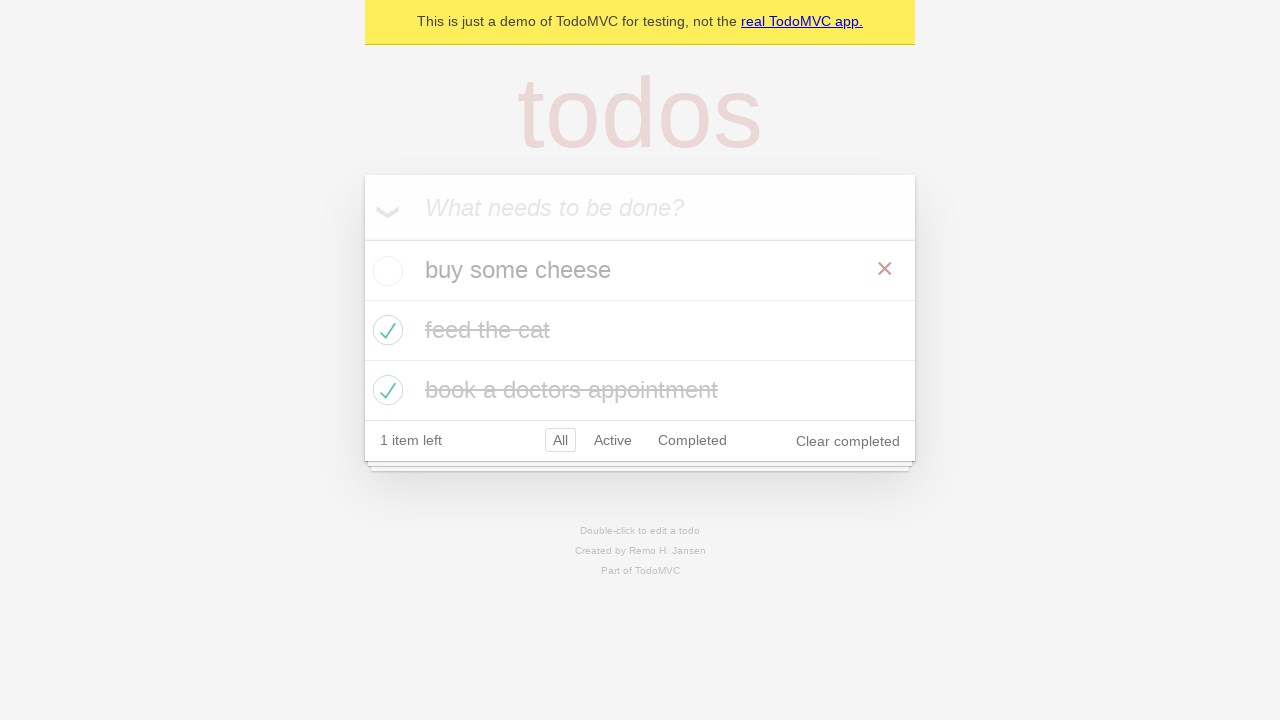

Checked the first todo item checkbox again at (385, 271) on internal:testid=[data-testid="todo-item"s] >> nth=0 >> internal:role=checkbox
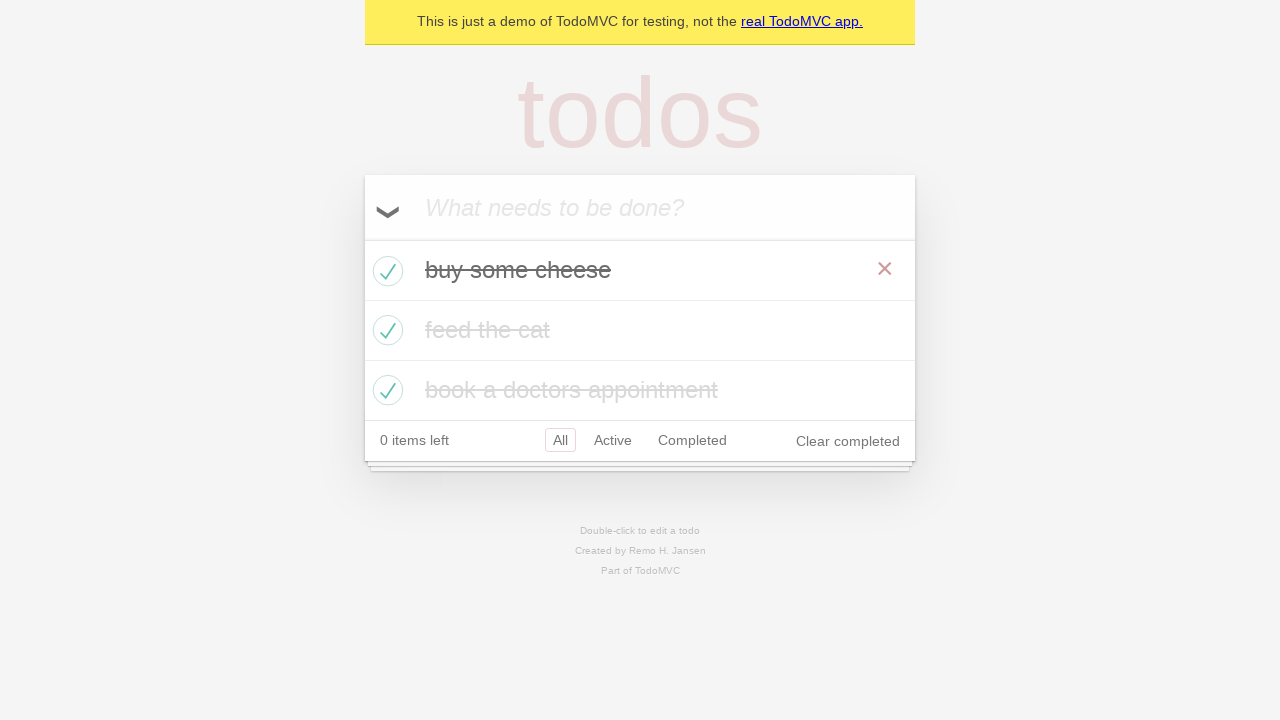

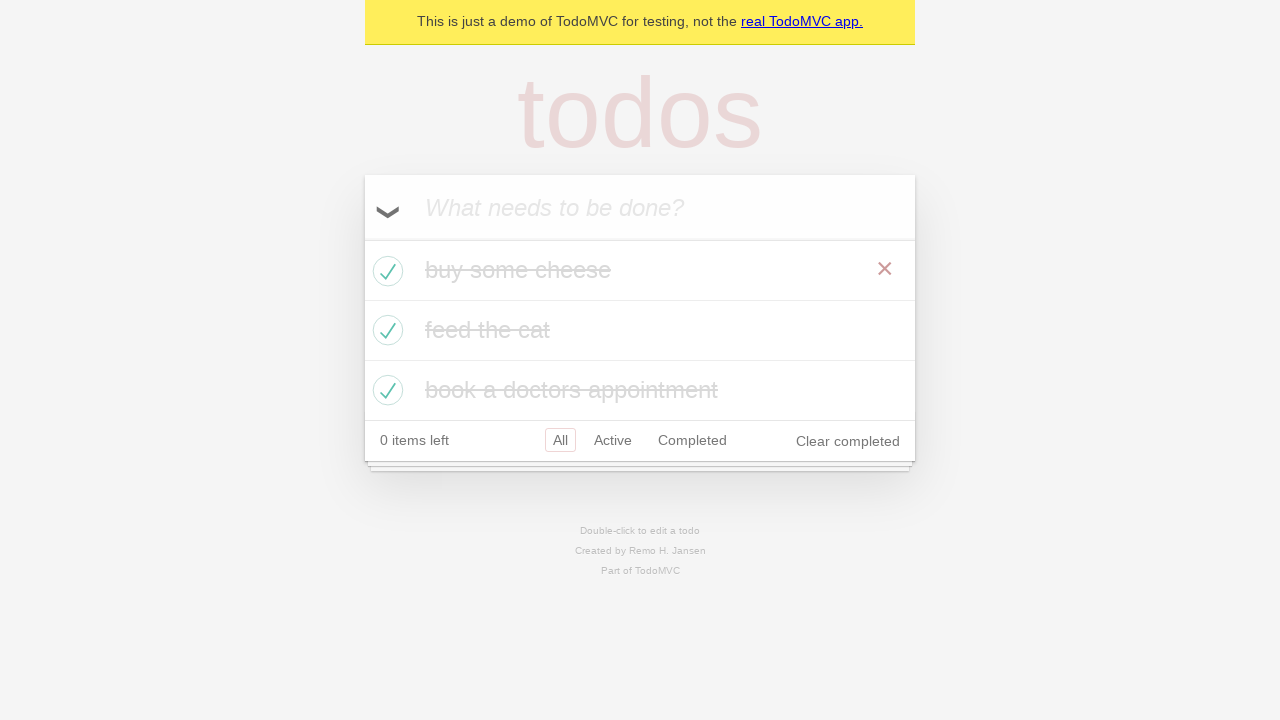